Tests that the Nested Frames page contains 2 iframes by navigating through the menu

Starting URL: https://demoqa.com

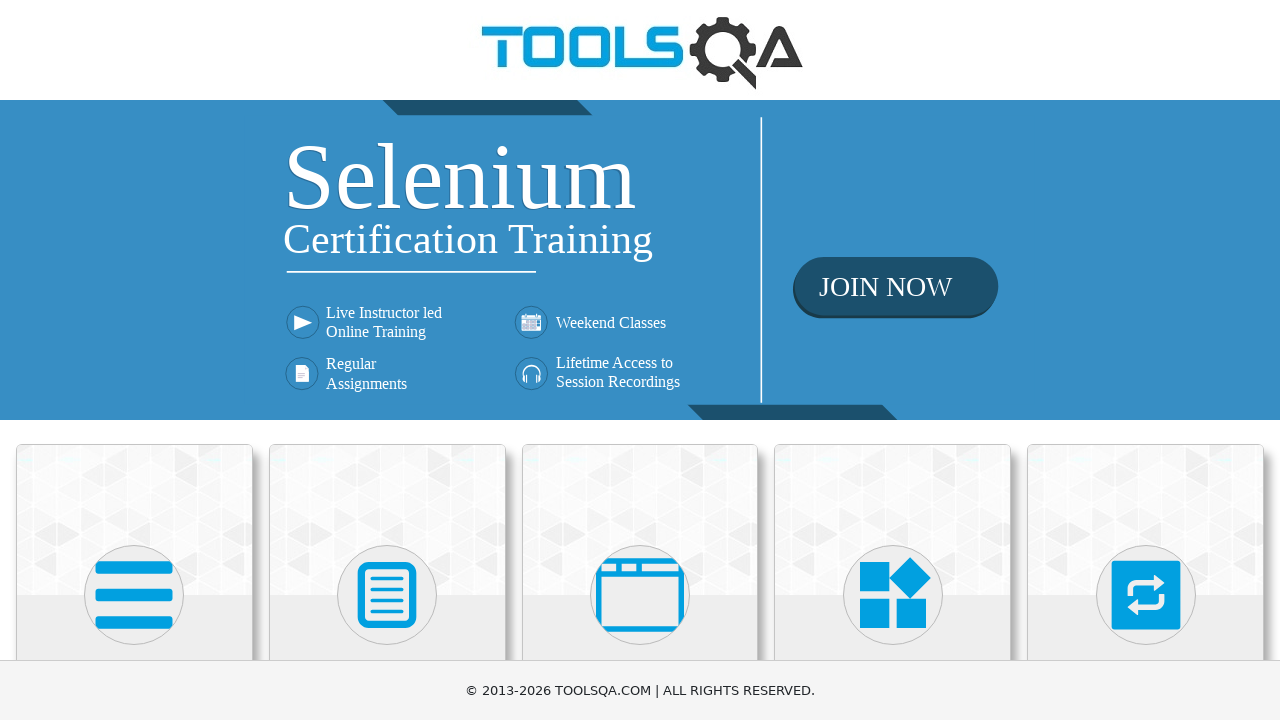

Clicked on Alerts, Frame & Windows card at (640, 520) on div.card:has-text('Alerts, Frame & Windows')
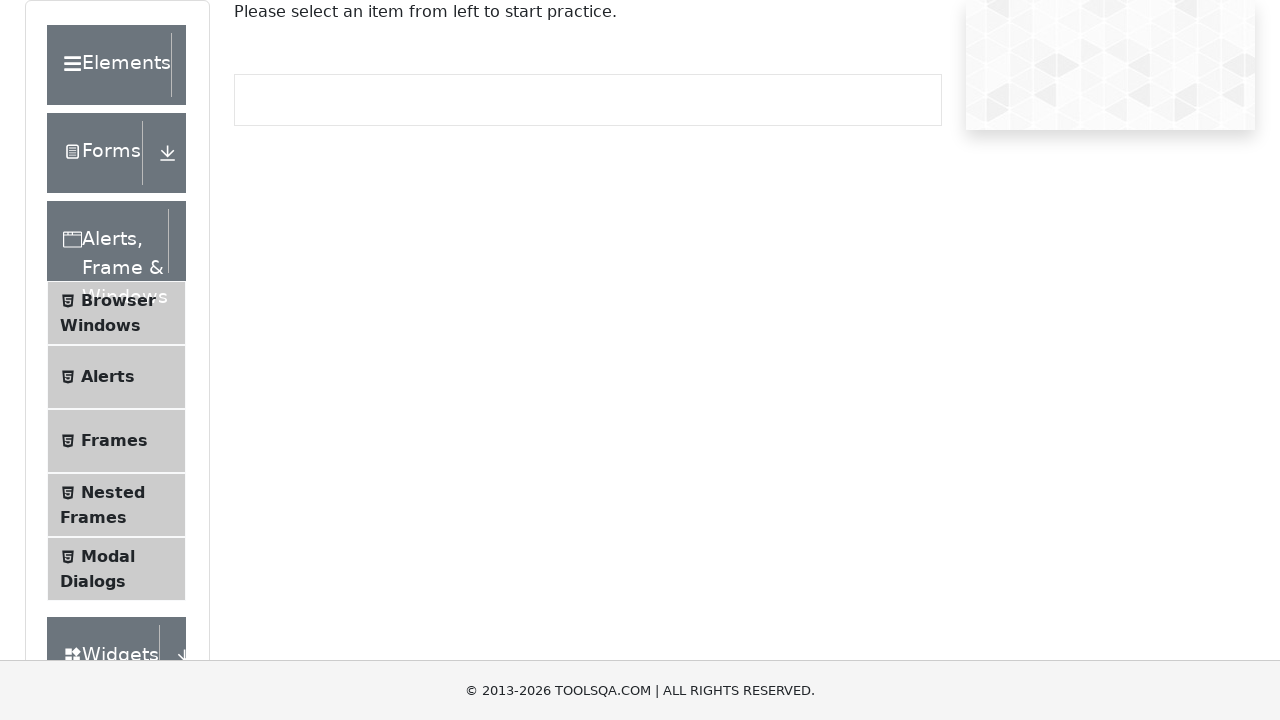

Clicked on Nested Frames link at (113, 492) on text=Nested Frames
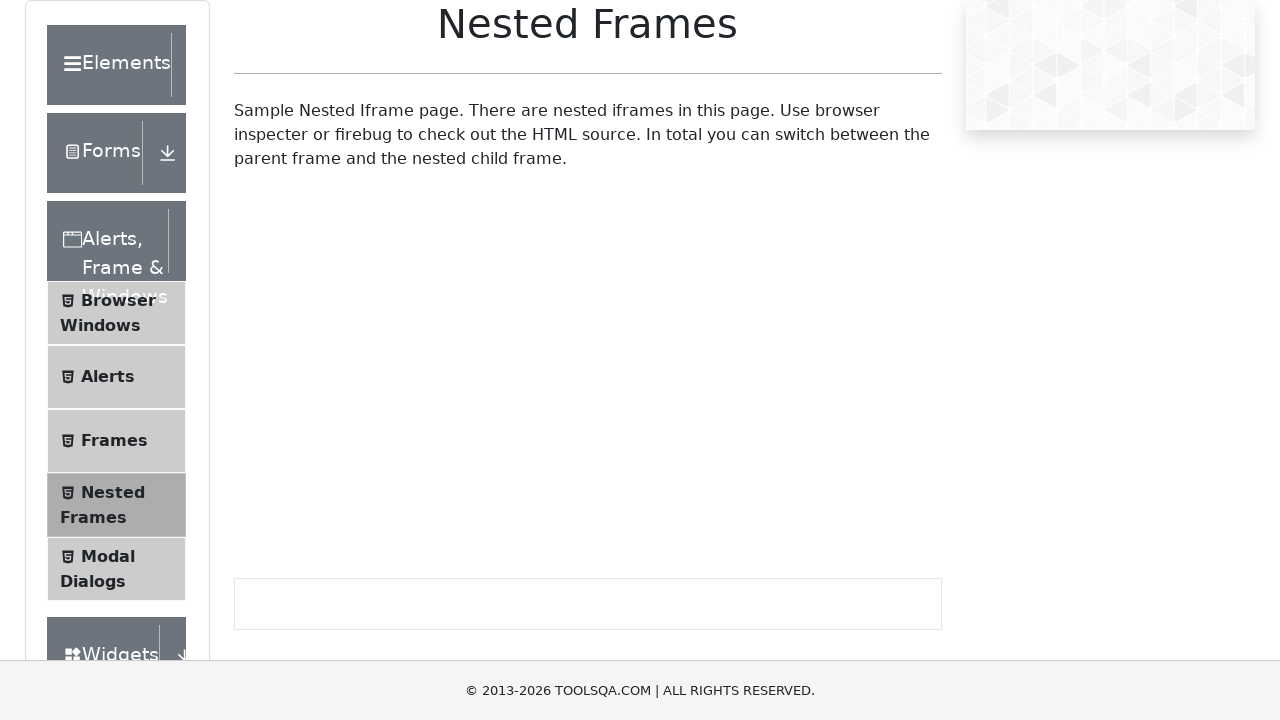

Nested frames page loaded - framesWrapper element is present
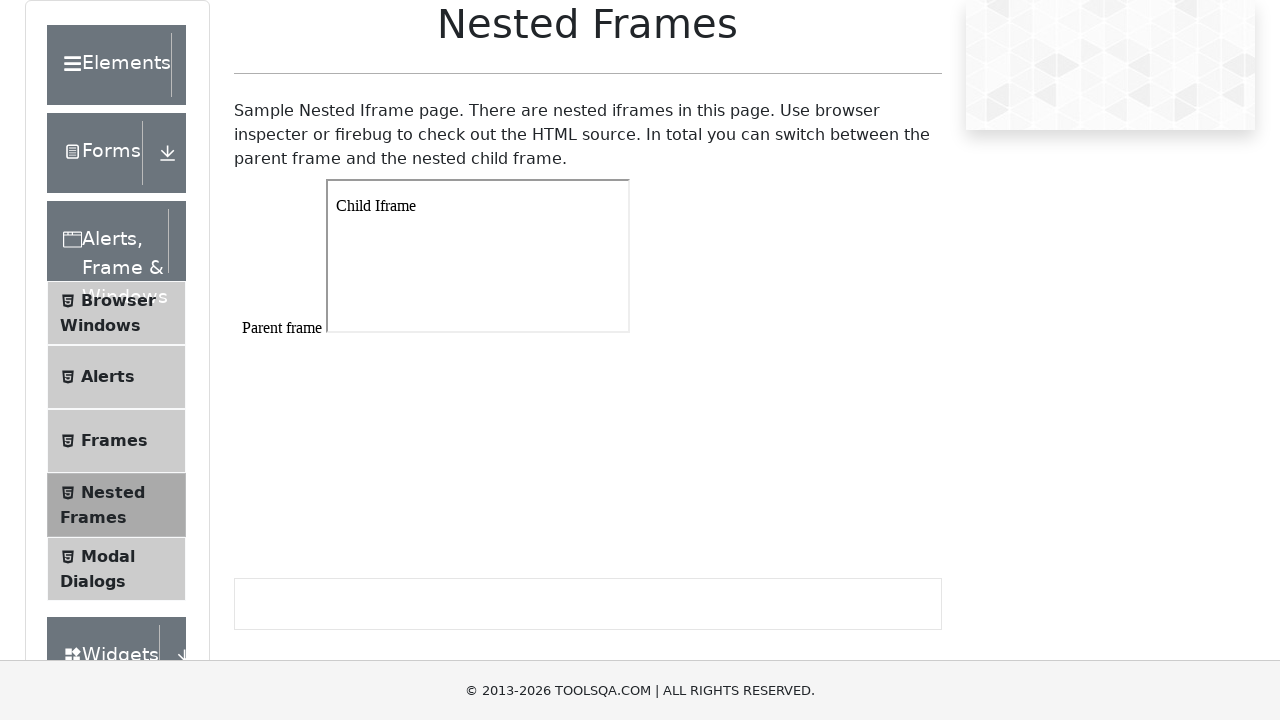

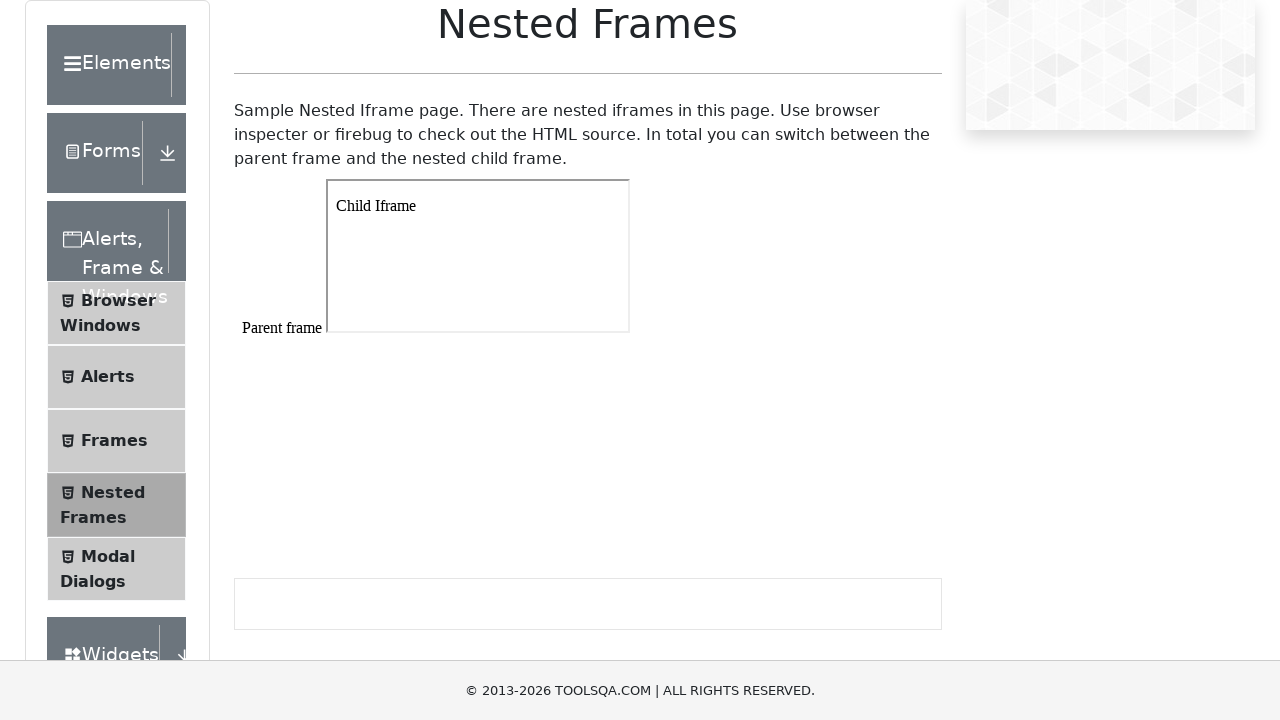